Tests JavaScript alert handling including simple alerts, timed alerts, confirm dialogs, and prompt dialogs on a demo QA site by clicking buttons and interacting with the resulting alerts.

Starting URL: https://demoqa.com/alerts

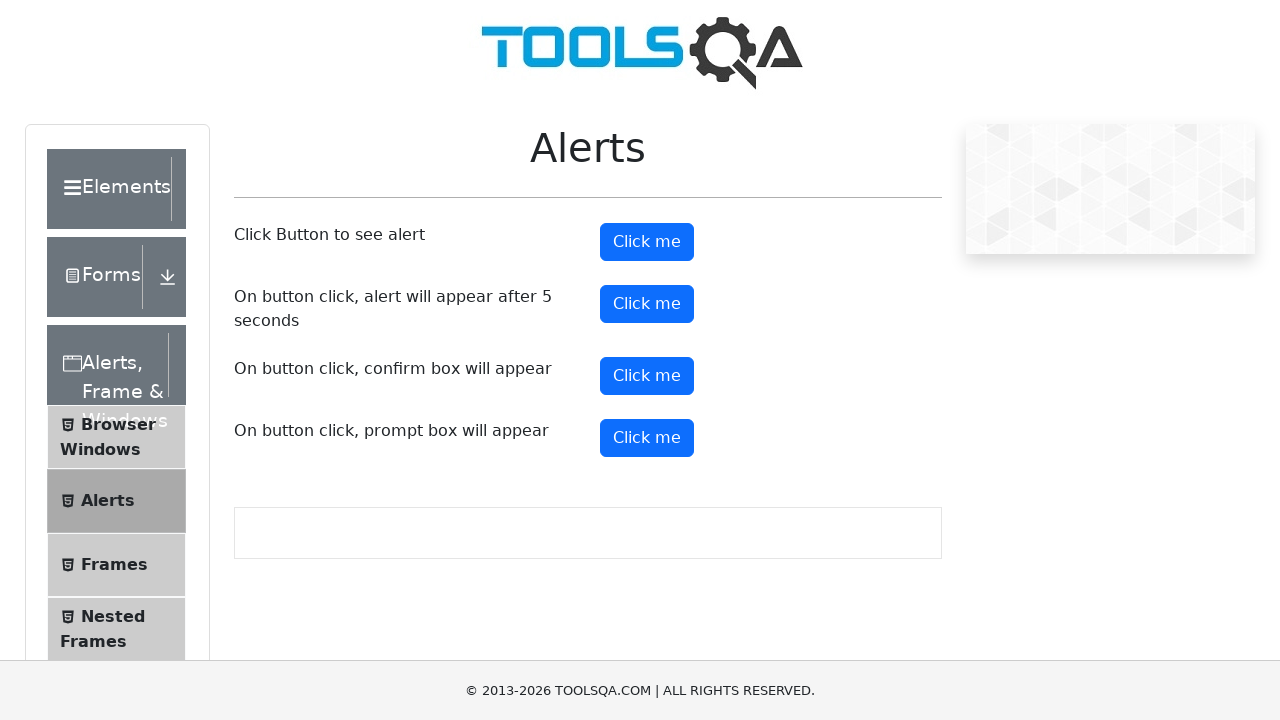

Clicked simple alert button and accepted the alert at (647, 242) on #alertButton
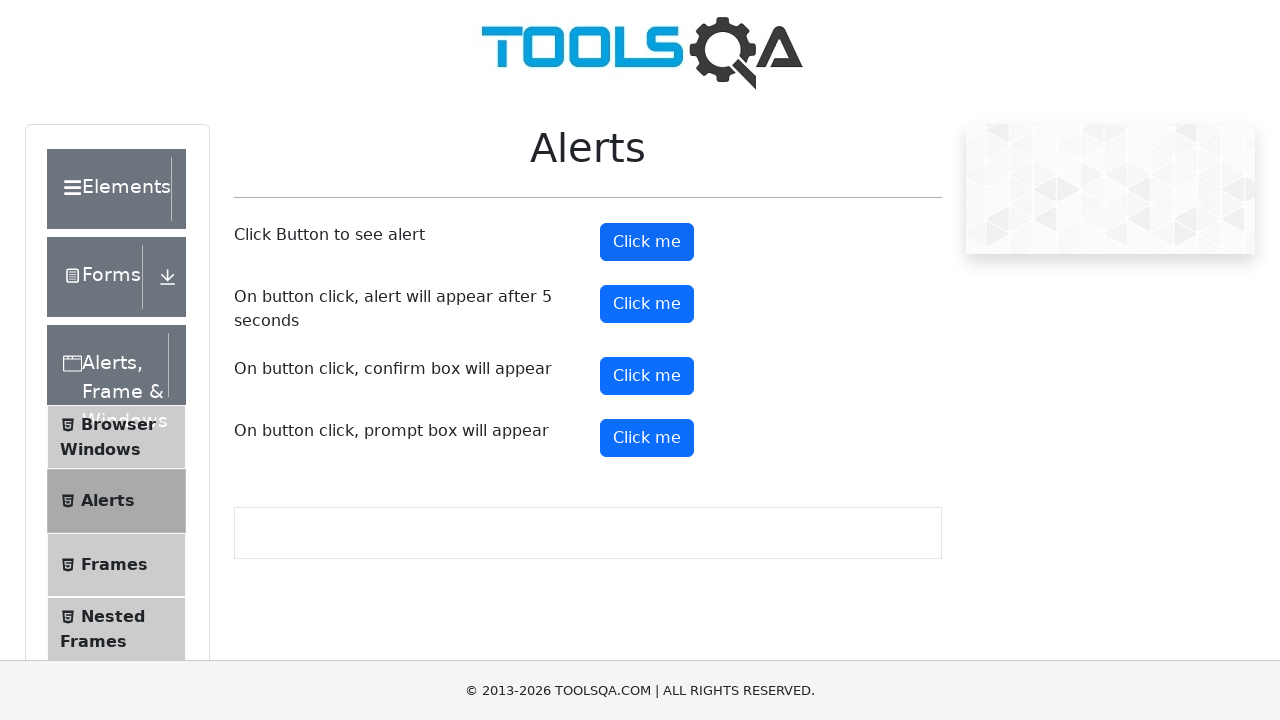

Waited for simple alert processing to complete
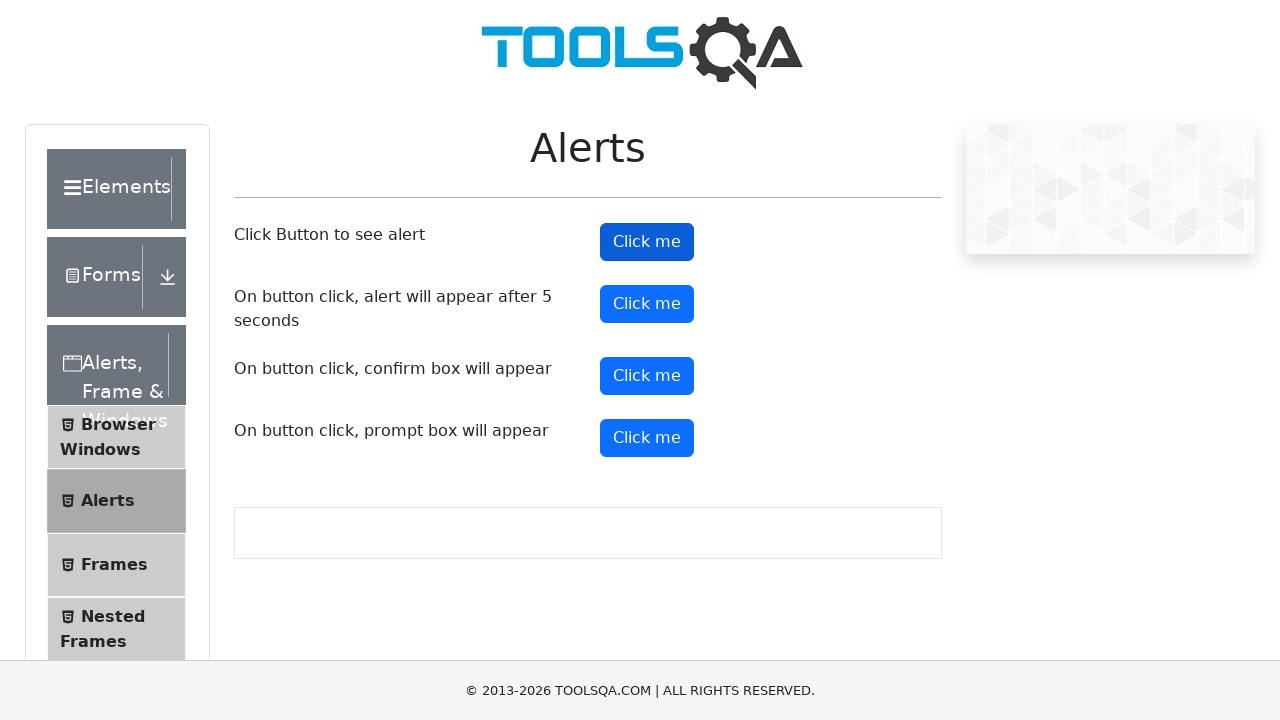

Clicked timed alert button at (647, 304) on #timerAlertButton
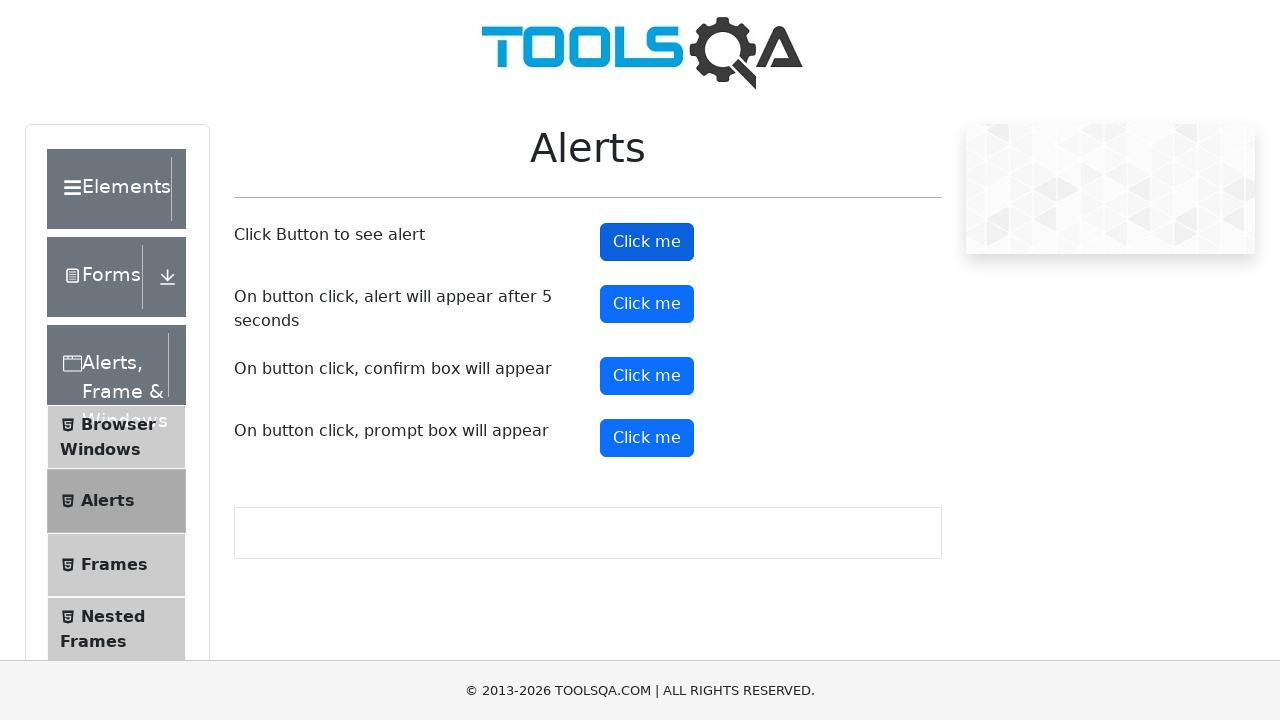

Waited for timed alert to appear and dismissed it
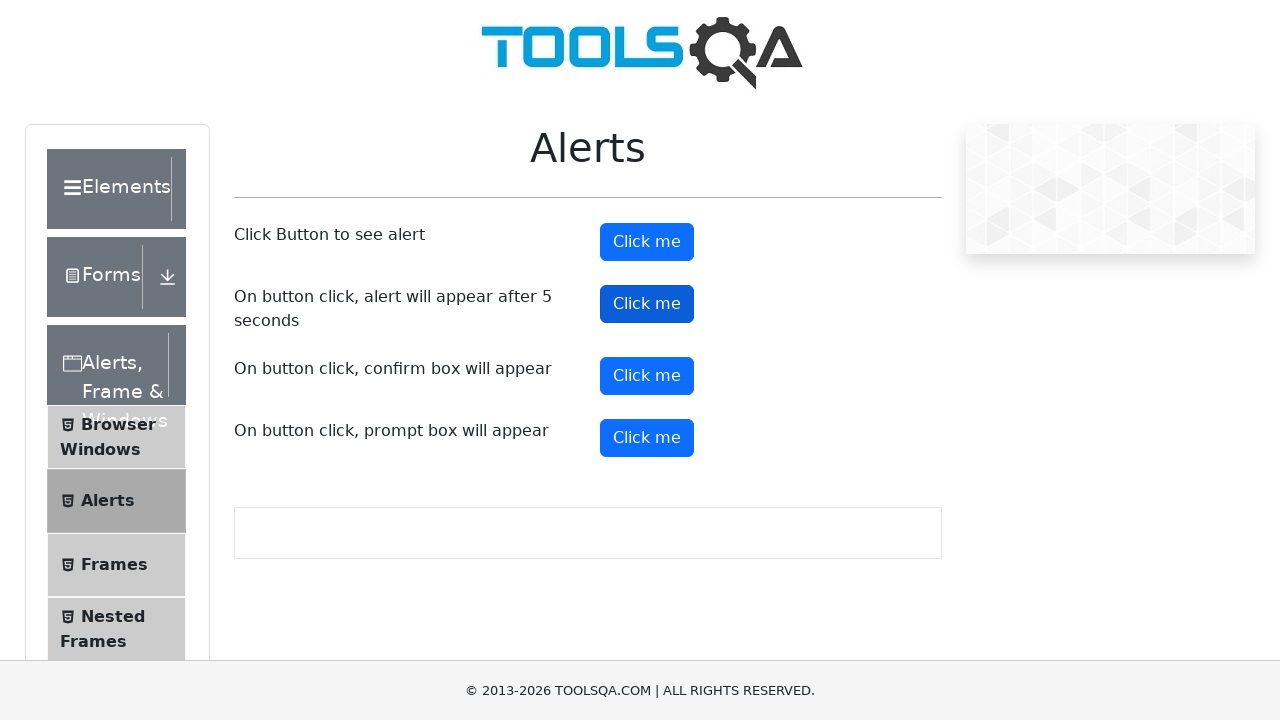

Clicked confirm button and dismissed the confirm dialog at (647, 376) on #confirmButton
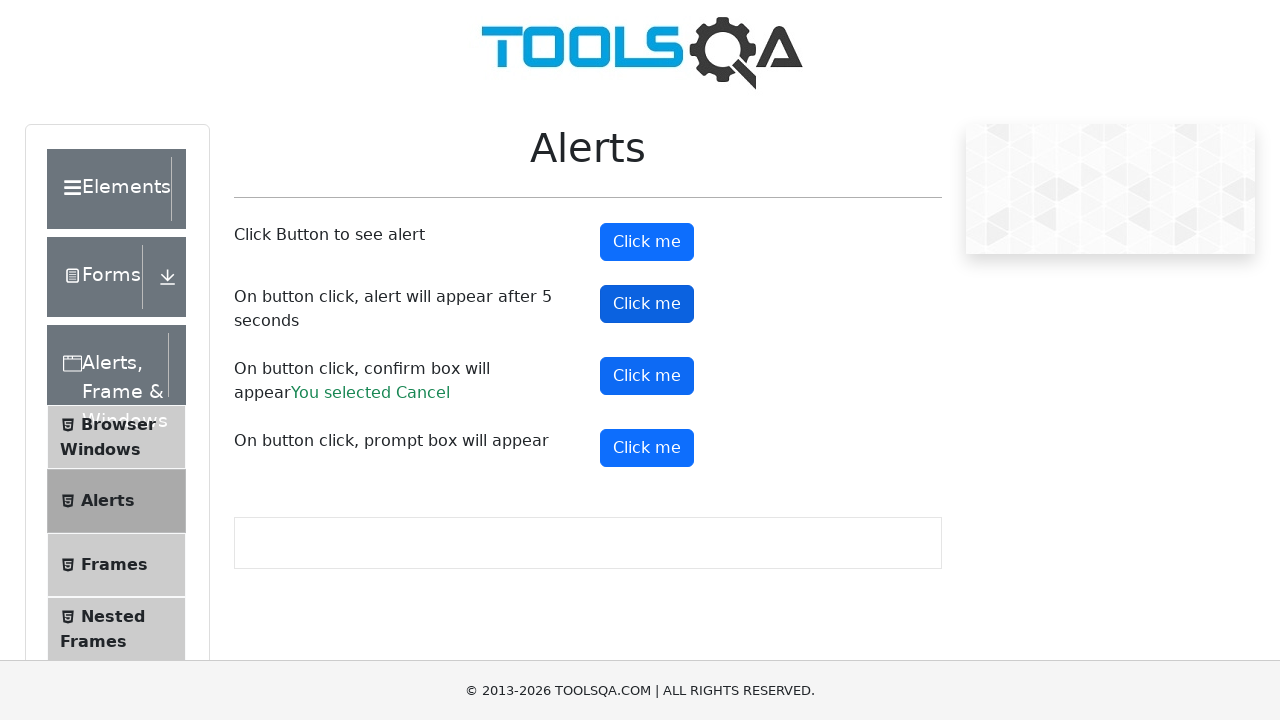

Waited for confirm dialog processing to complete
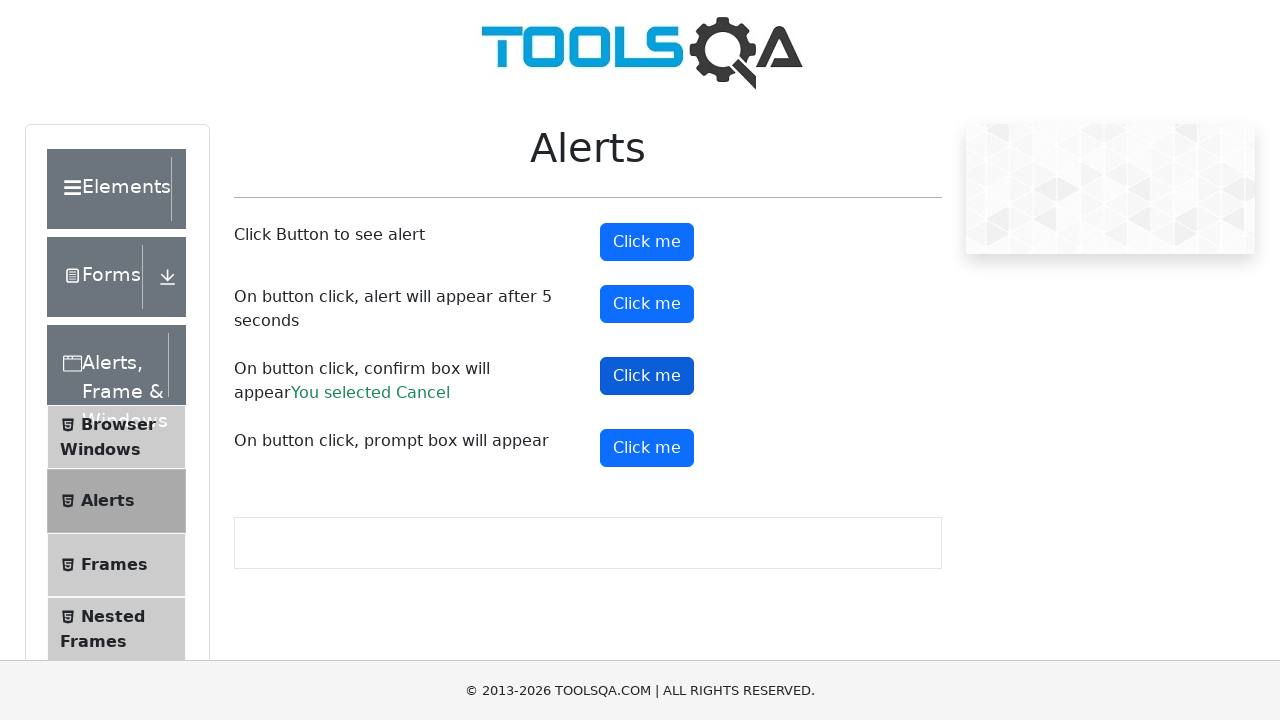

Clicked prompt button and entered 'Vignesh' in the prompt dialog
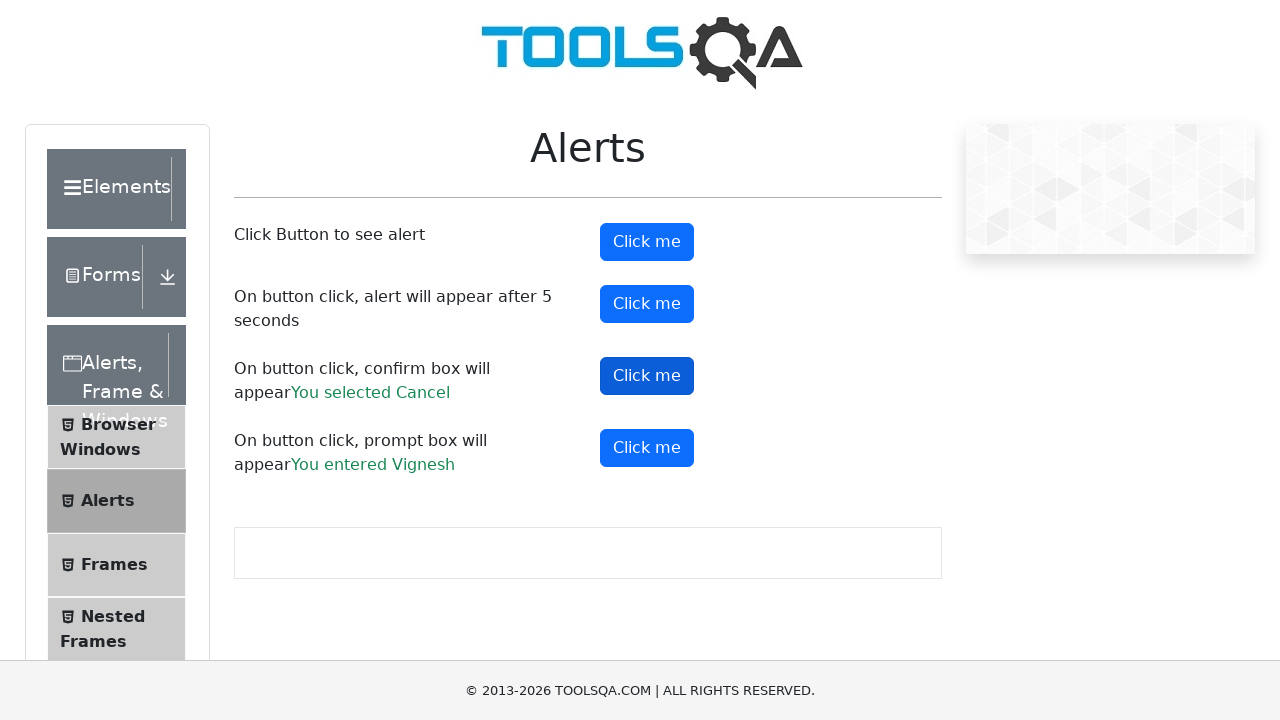

Waited for prompt dialog processing to complete
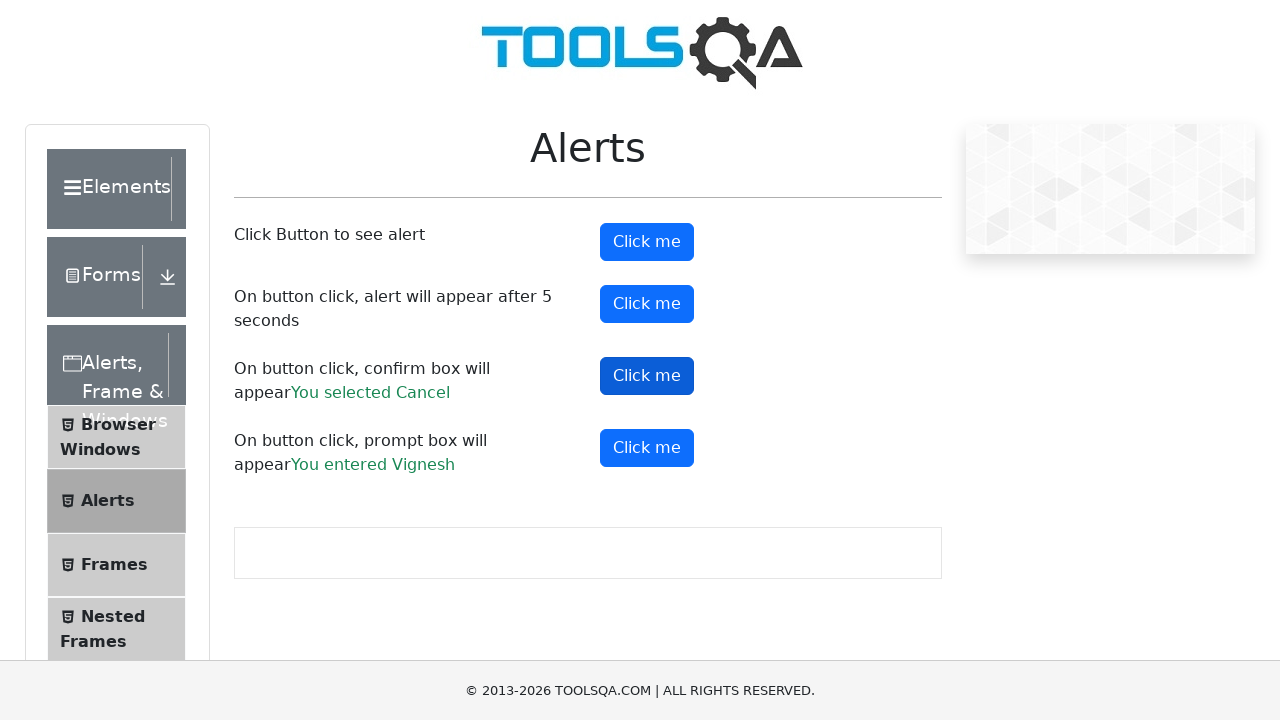

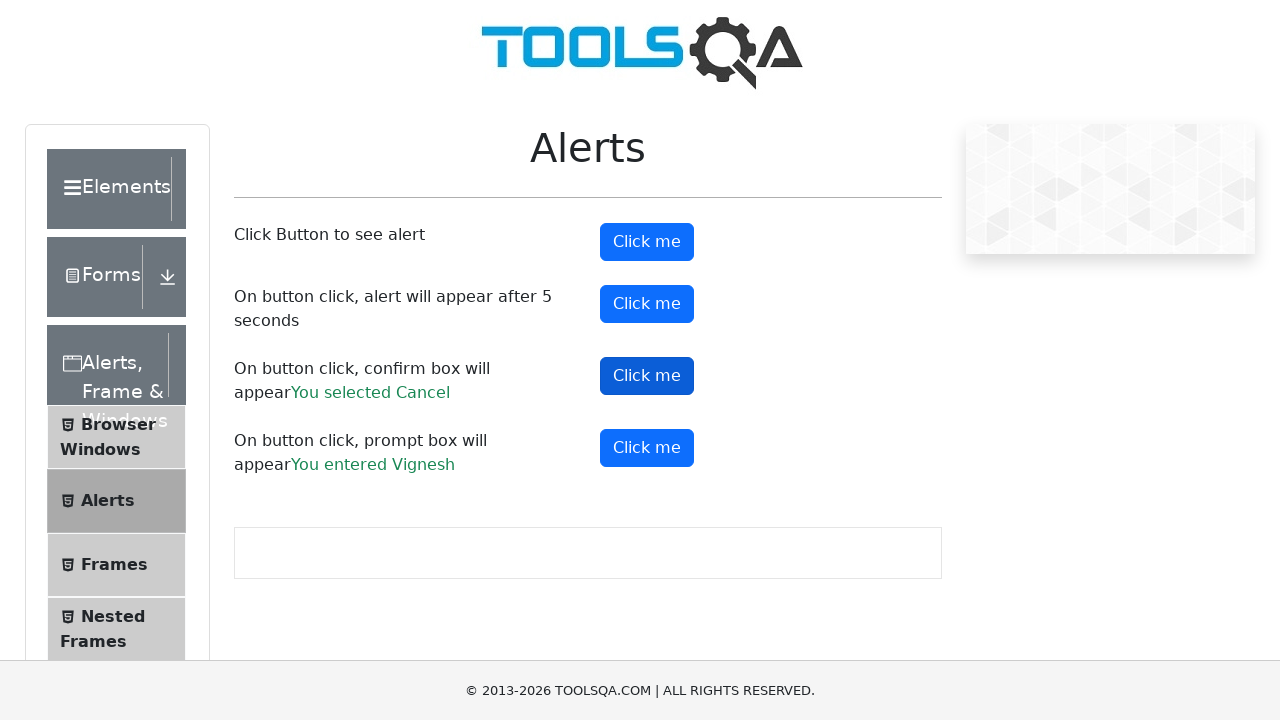